Tests that the "Clear completed" button appears when an item is marked complete.

Starting URL: https://demo.playwright.dev/todomvc

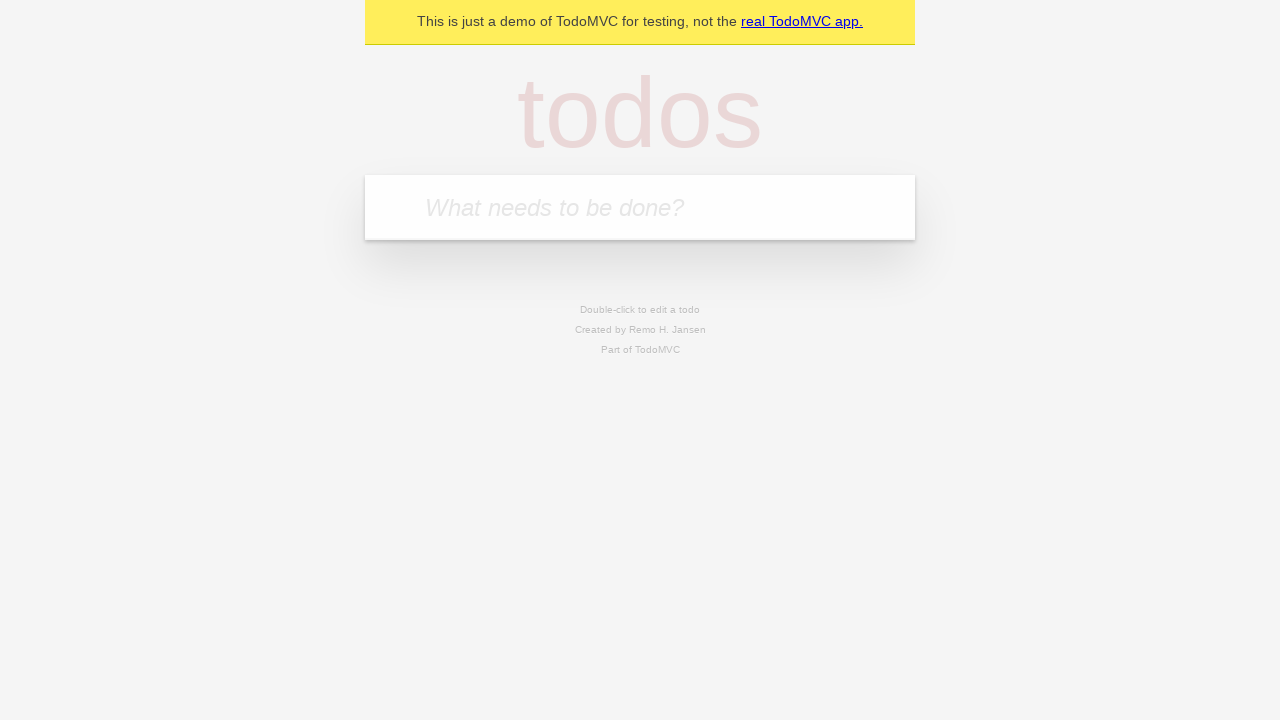

Located the 'What needs to be done?' input field
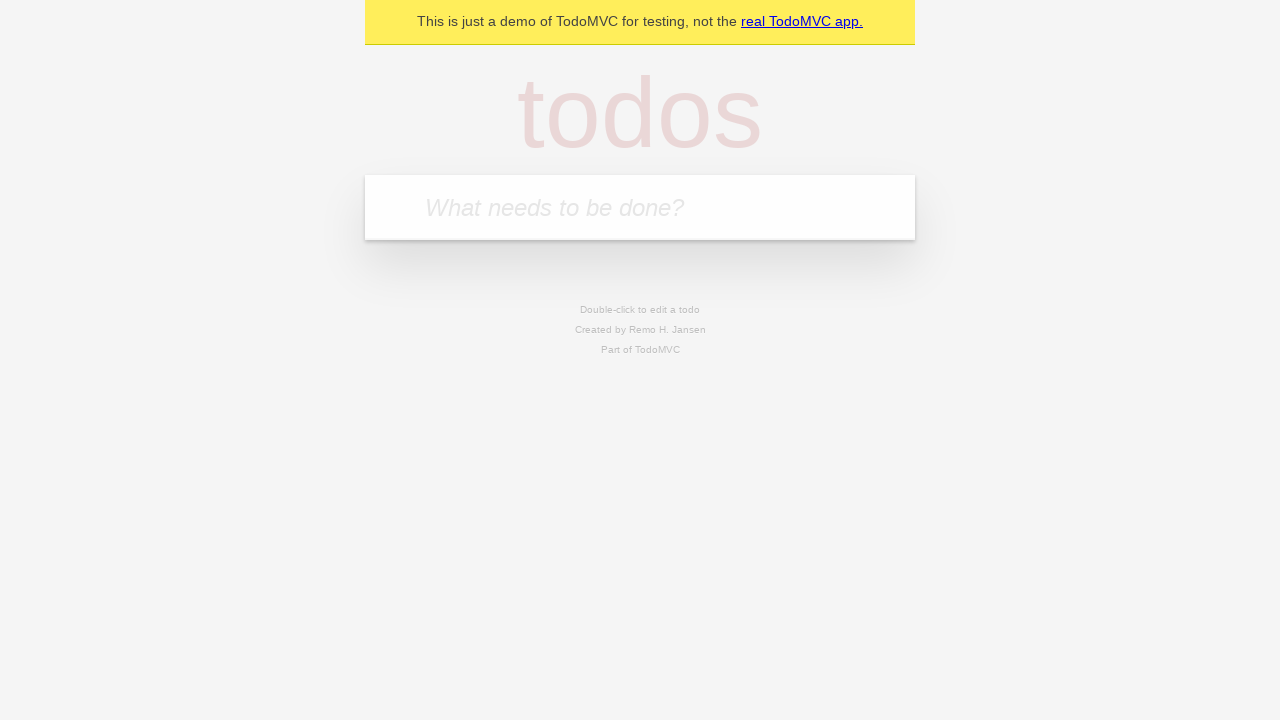

Filled first todo with 'buy some cheese' on internal:attr=[placeholder="What needs to be done?"i]
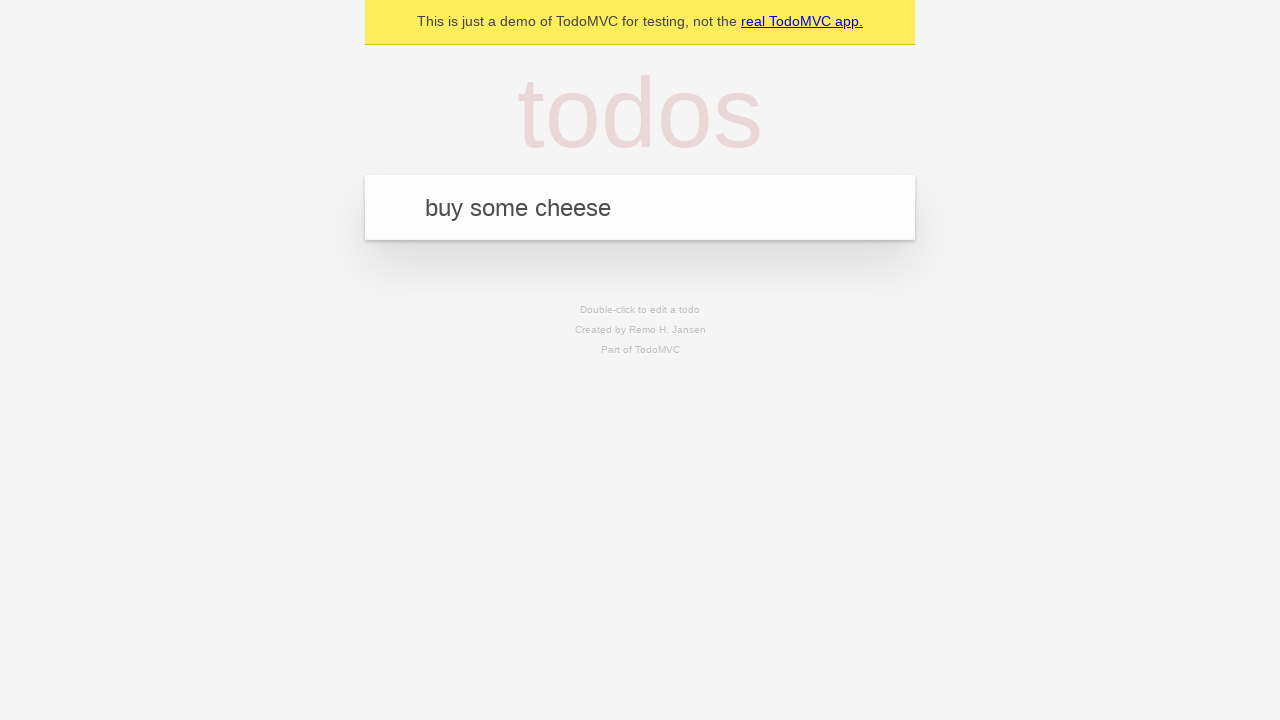

Pressed Enter to create first todo on internal:attr=[placeholder="What needs to be done?"i]
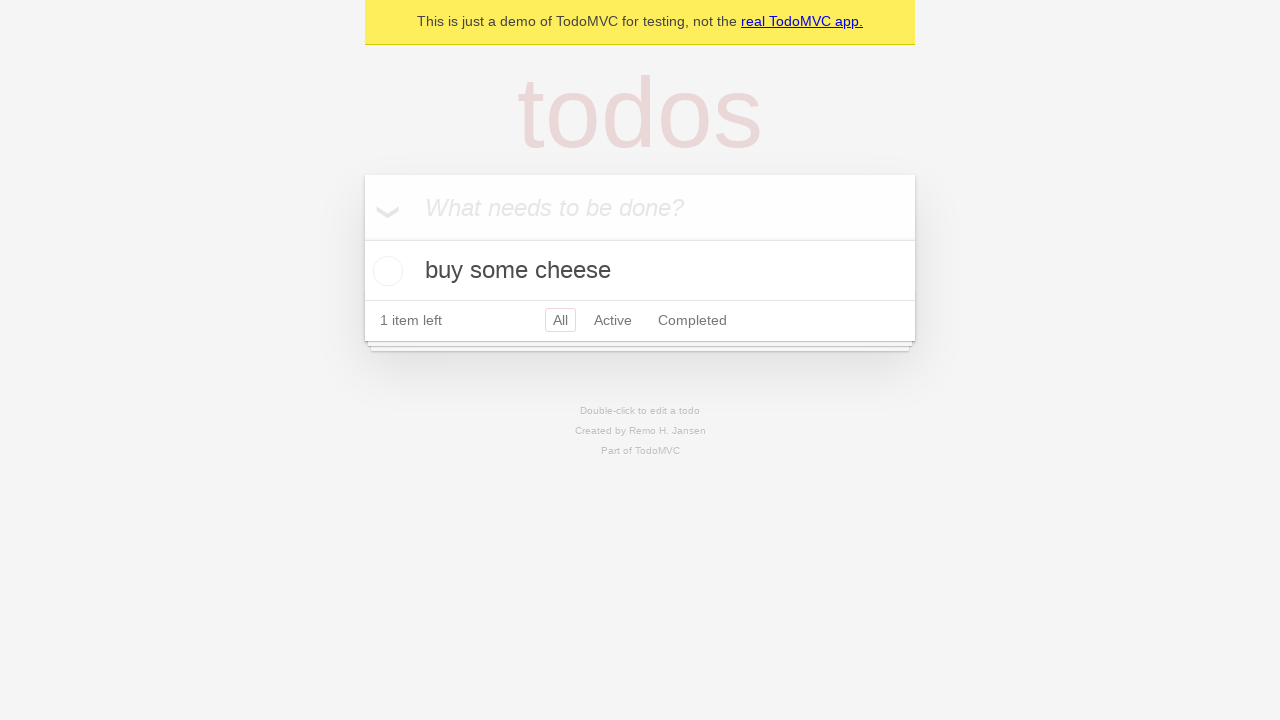

Filled second todo with 'feed the cat' on internal:attr=[placeholder="What needs to be done?"i]
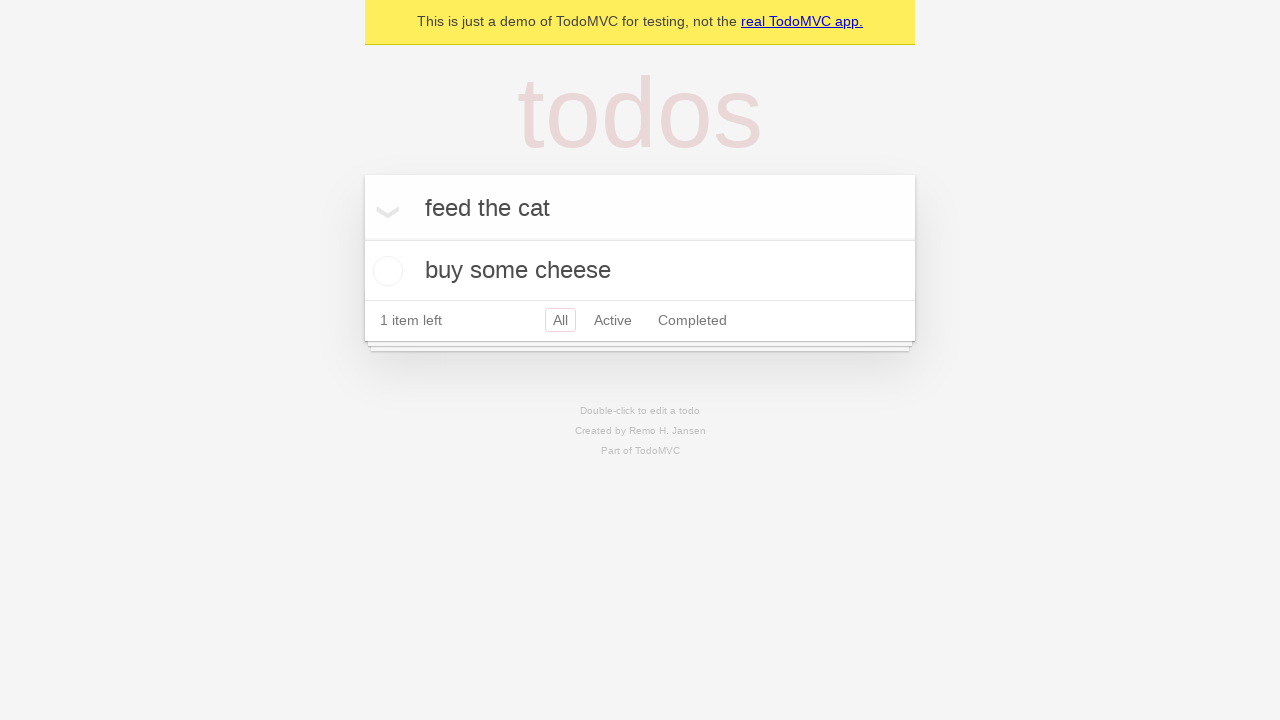

Pressed Enter to create second todo on internal:attr=[placeholder="What needs to be done?"i]
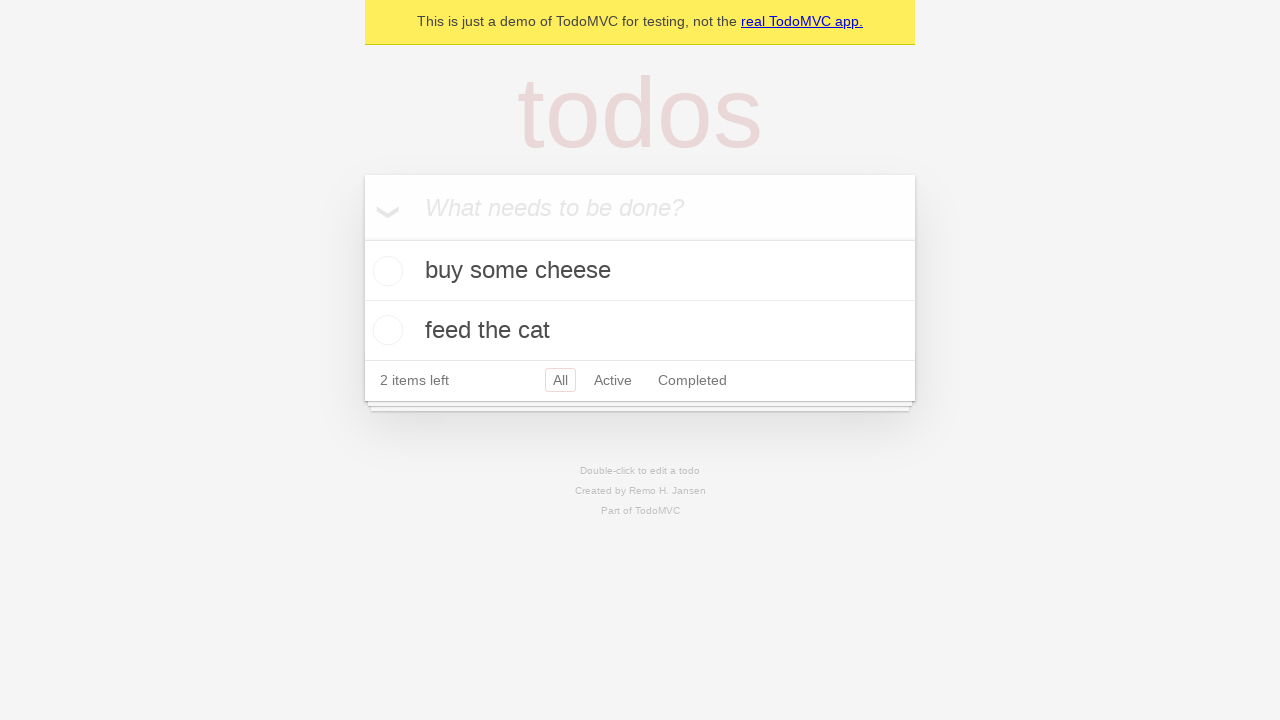

Filled third todo with 'book a doctors appointment' on internal:attr=[placeholder="What needs to be done?"i]
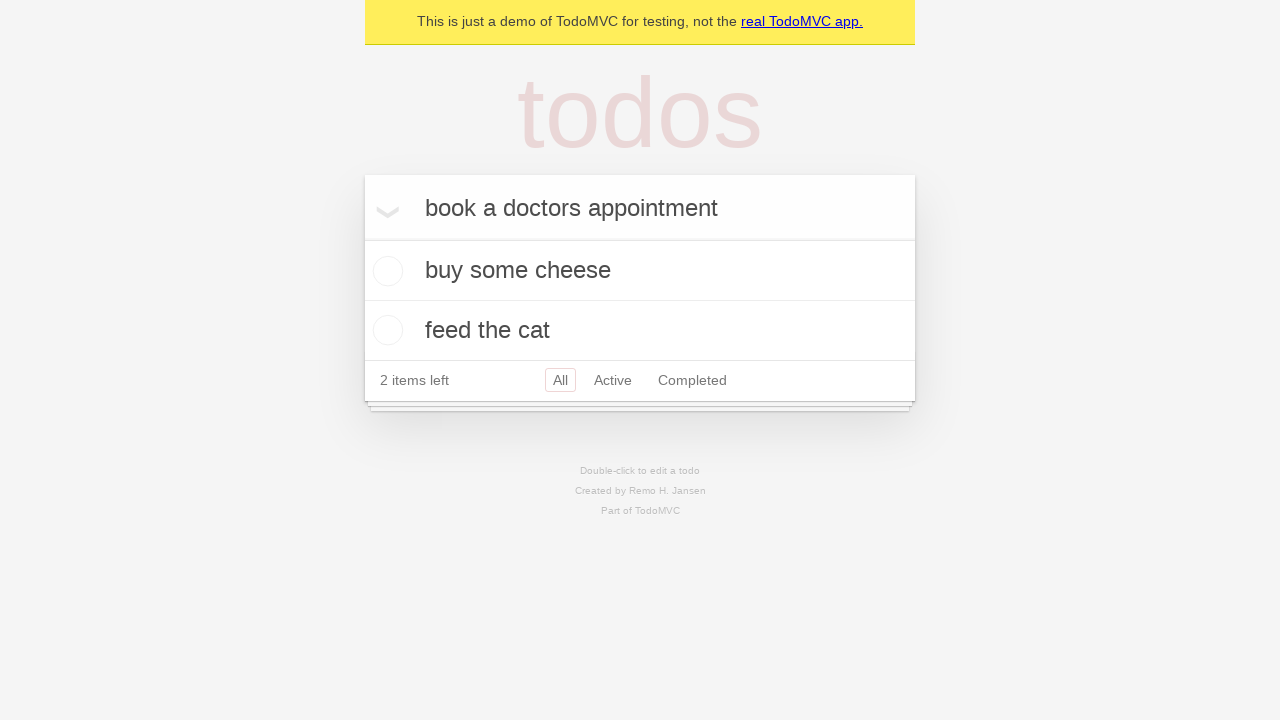

Pressed Enter to create third todo on internal:attr=[placeholder="What needs to be done?"i]
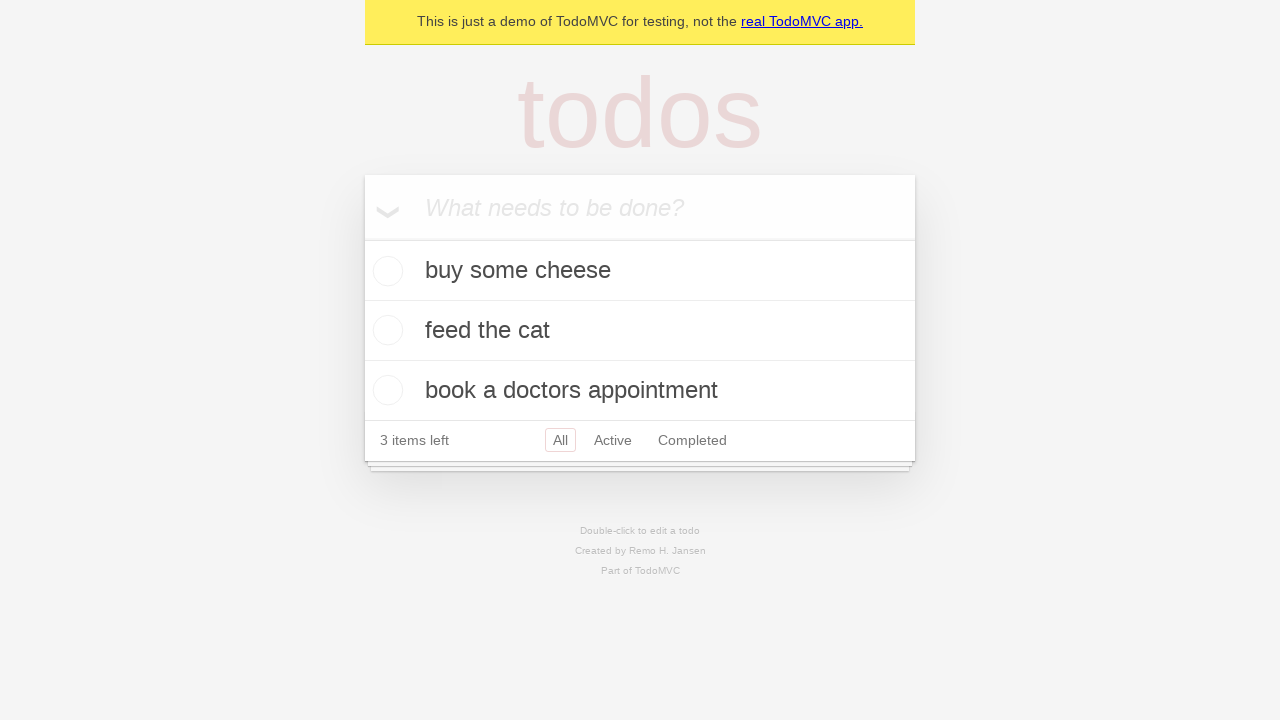

Waited for all 3 todos to be created
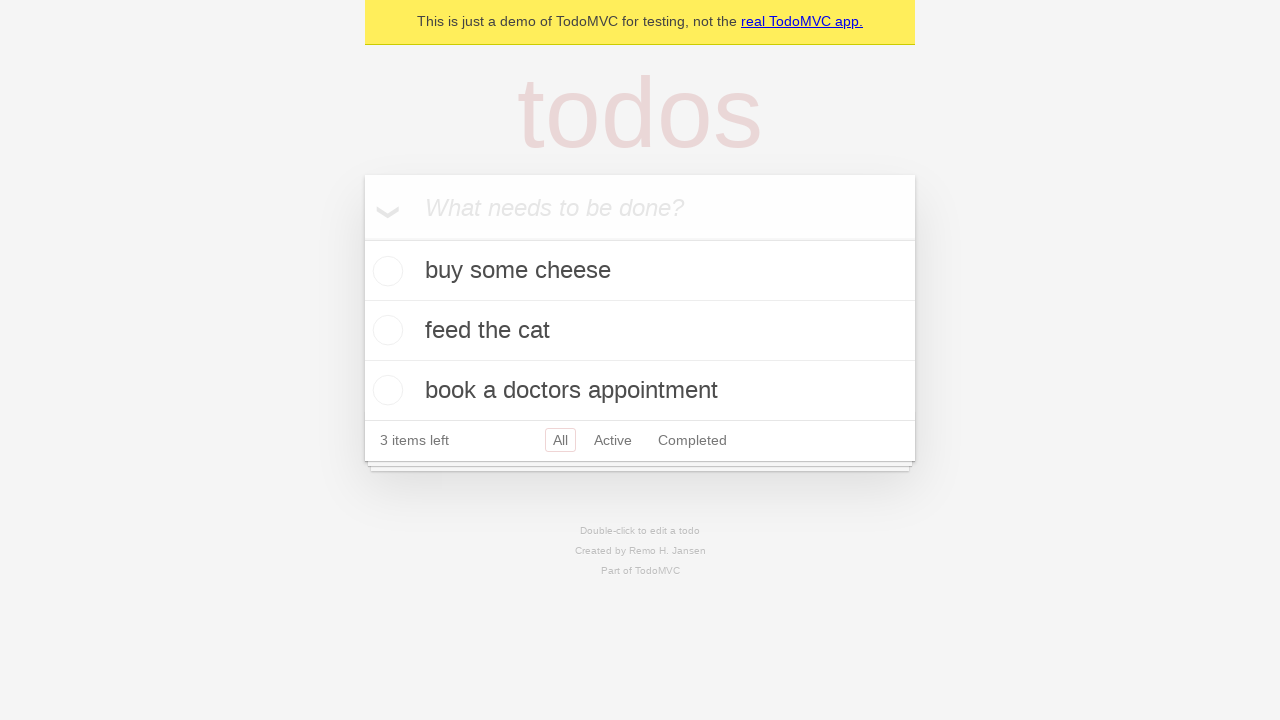

Marked first todo as complete by clicking its checkbox at (385, 271) on .todo-list li .toggle >> nth=0
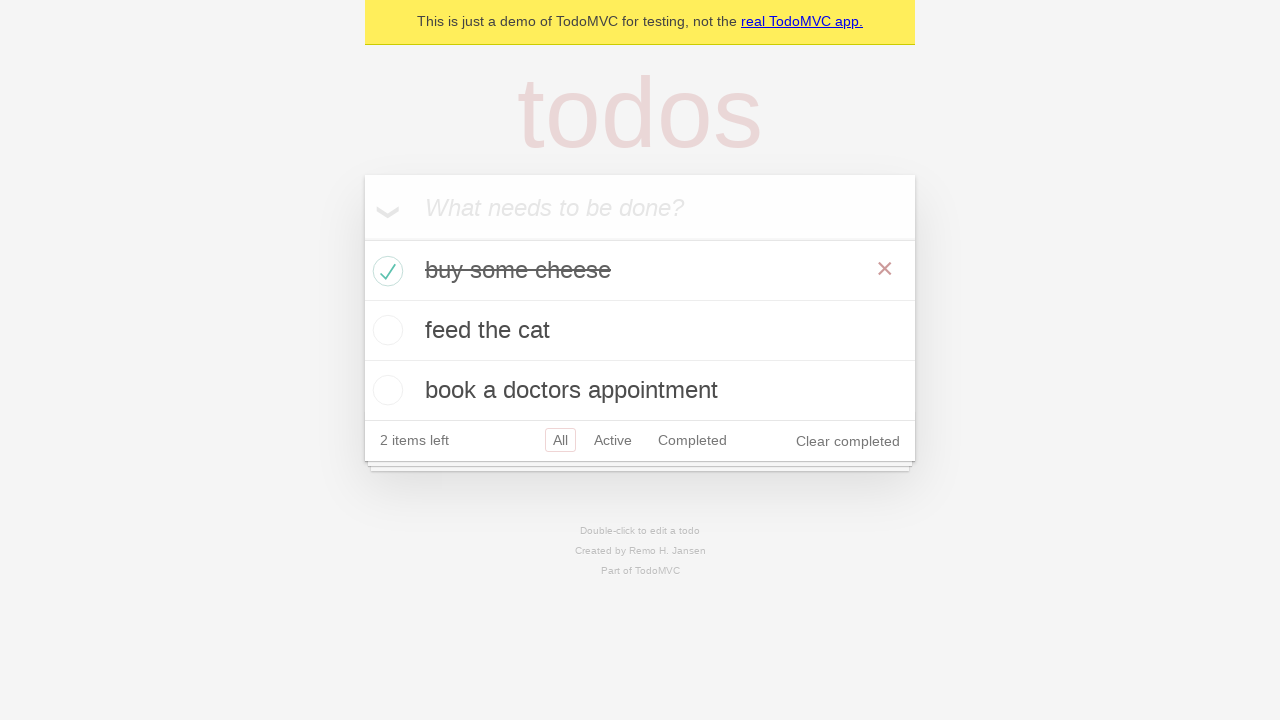

Verified that 'Clear completed' button is visible
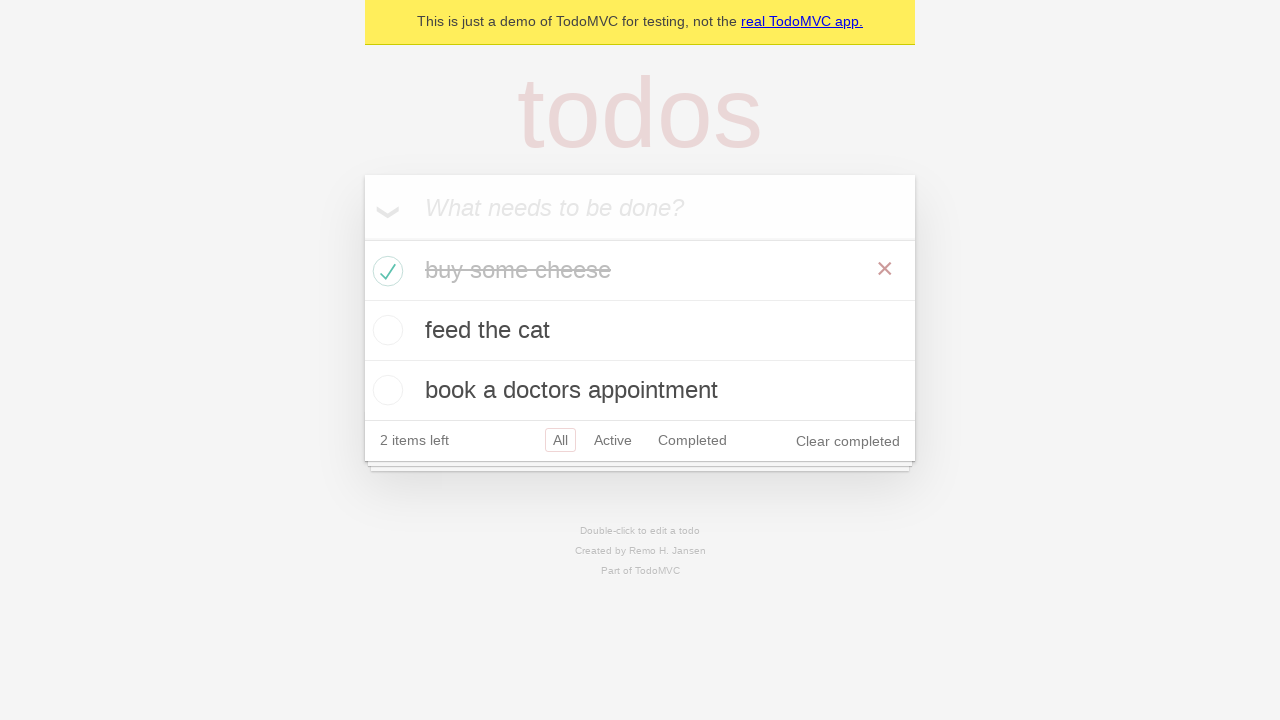

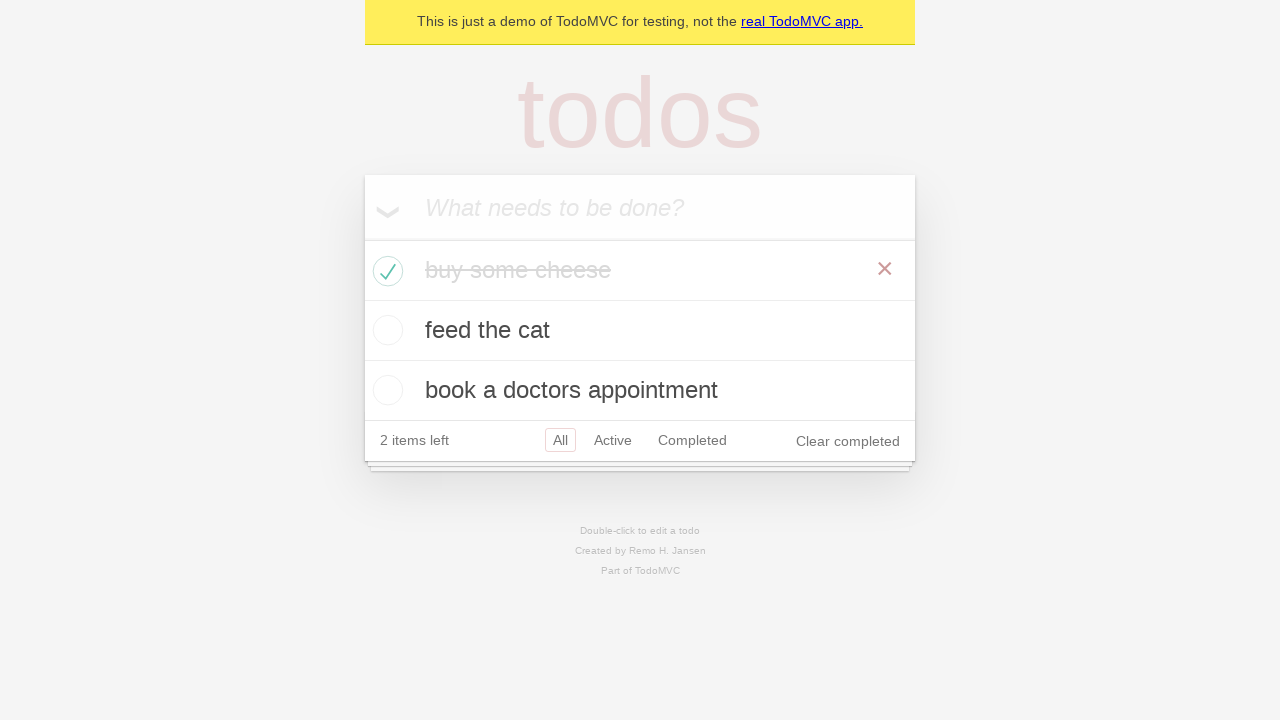